Tests deleting a todo by hovering over it to reveal the delete button and clicking it

Starting URL: https://demo.playwright.dev/todomvc/

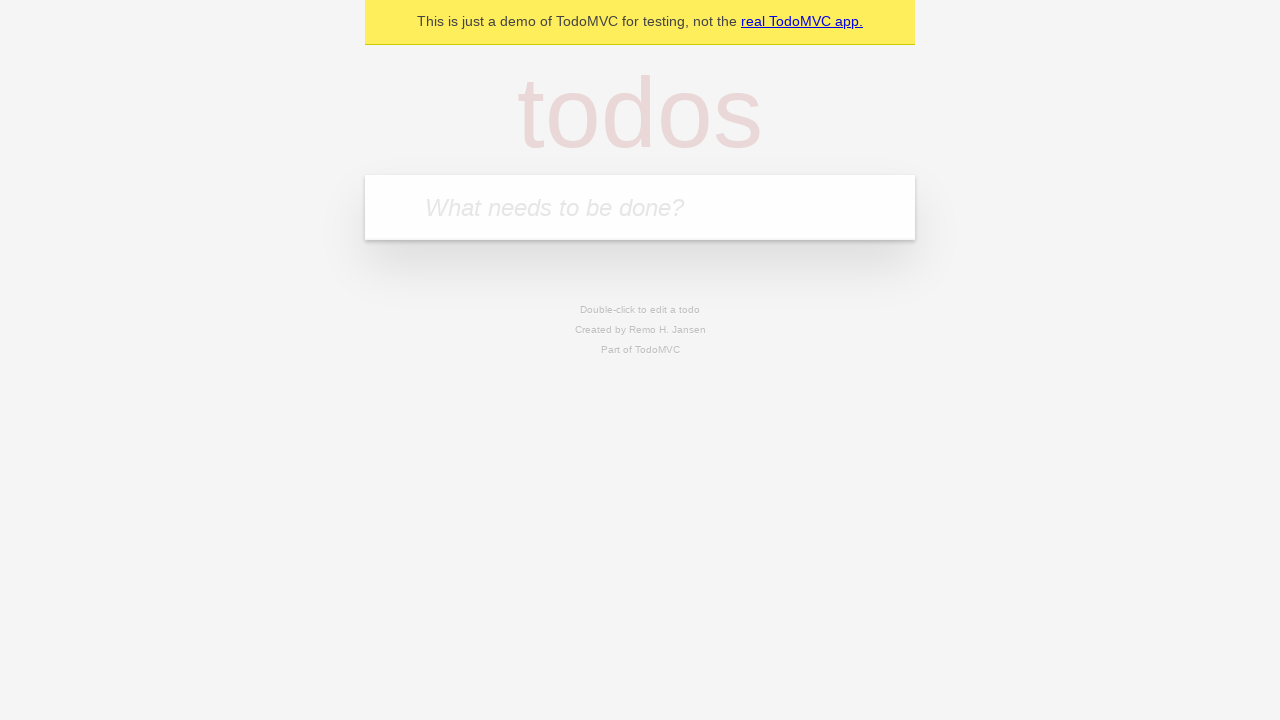

Filled todo input field with 'Delete me' on internal:attr=[placeholder="What needs to be done?"i]
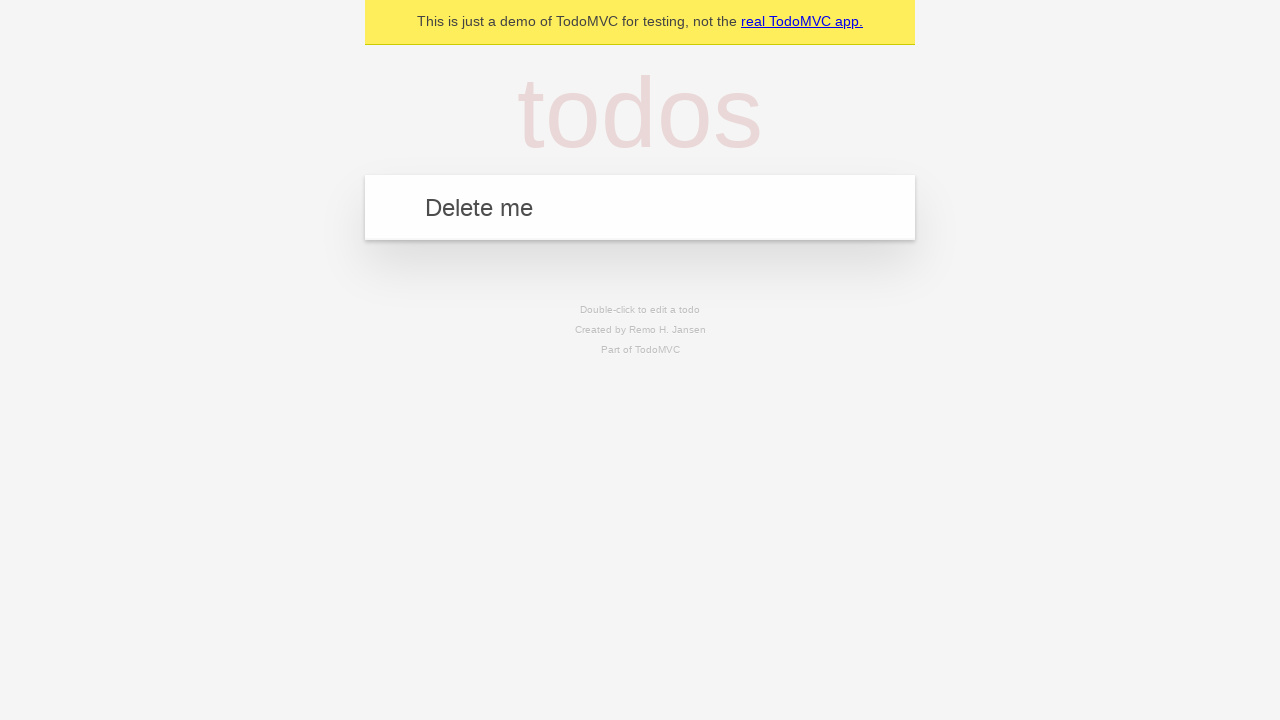

Pressed Enter to create the todo
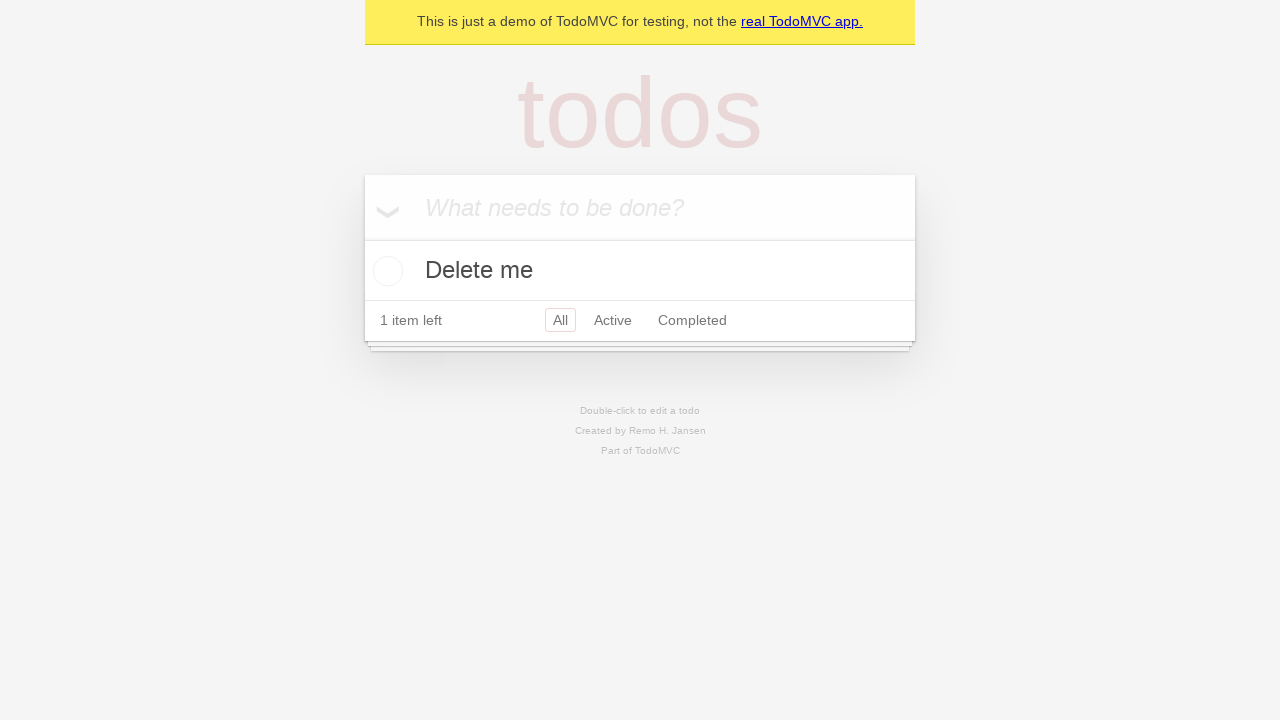

Located the todo item in the list
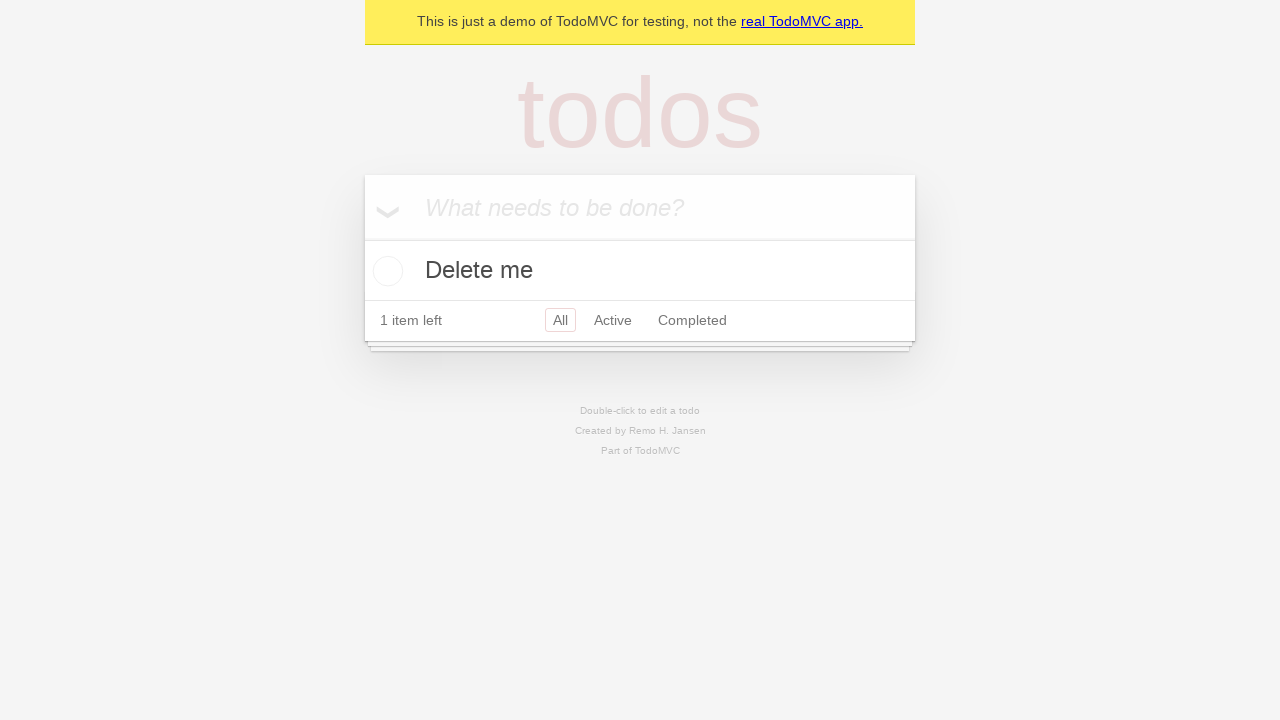

Hovered over todo item to reveal delete button at (640, 271) on .todo-list li
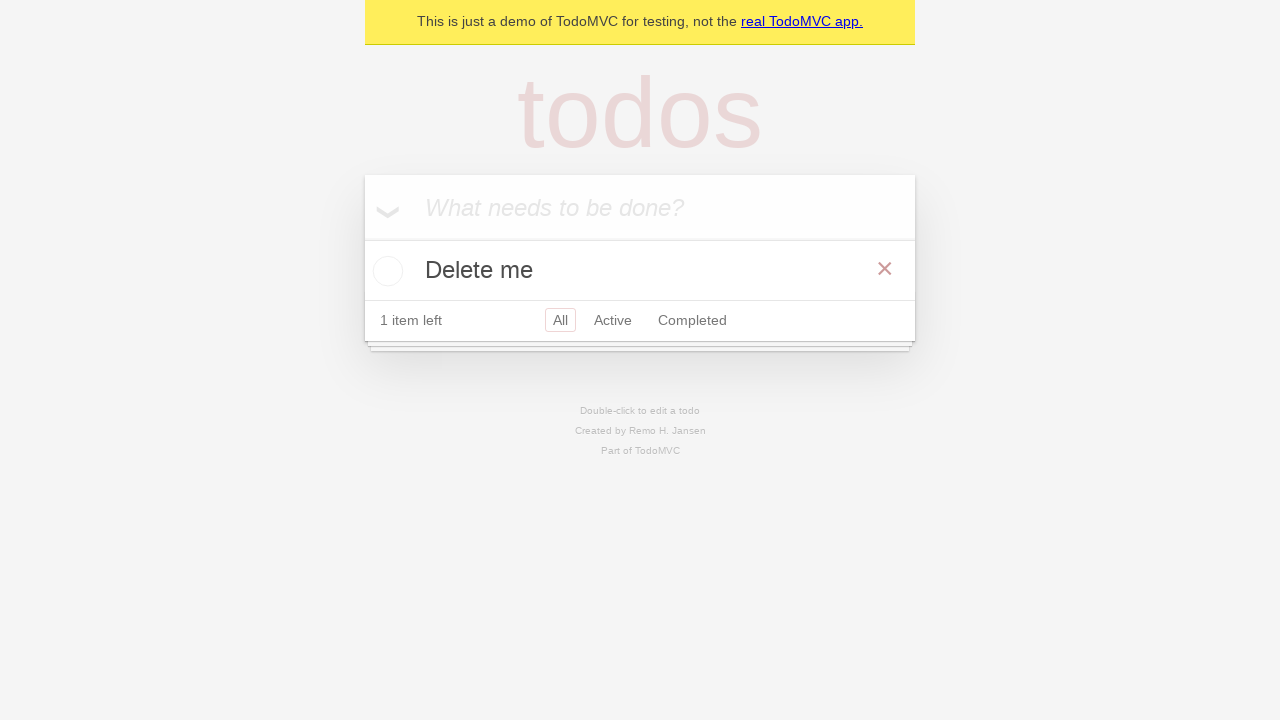

Located the delete button
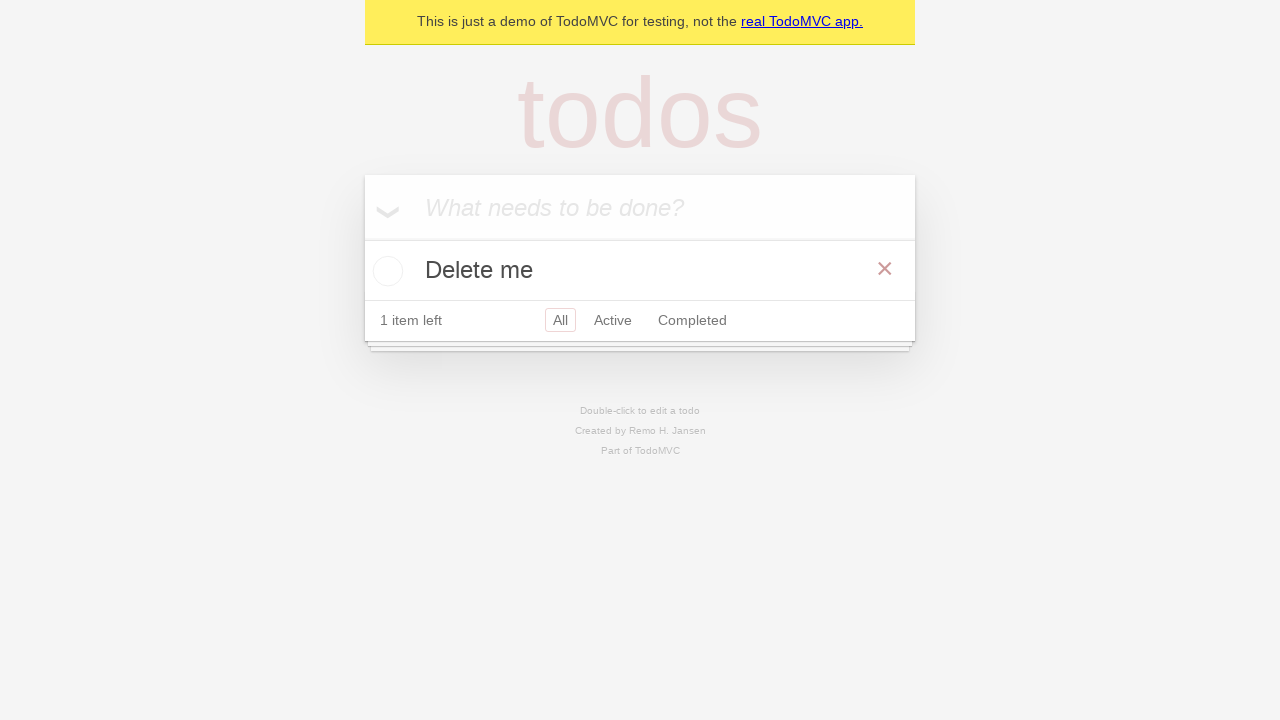

Clicked the delete button to remove the todo at (885, 269) on .todo-list li >> .destroy
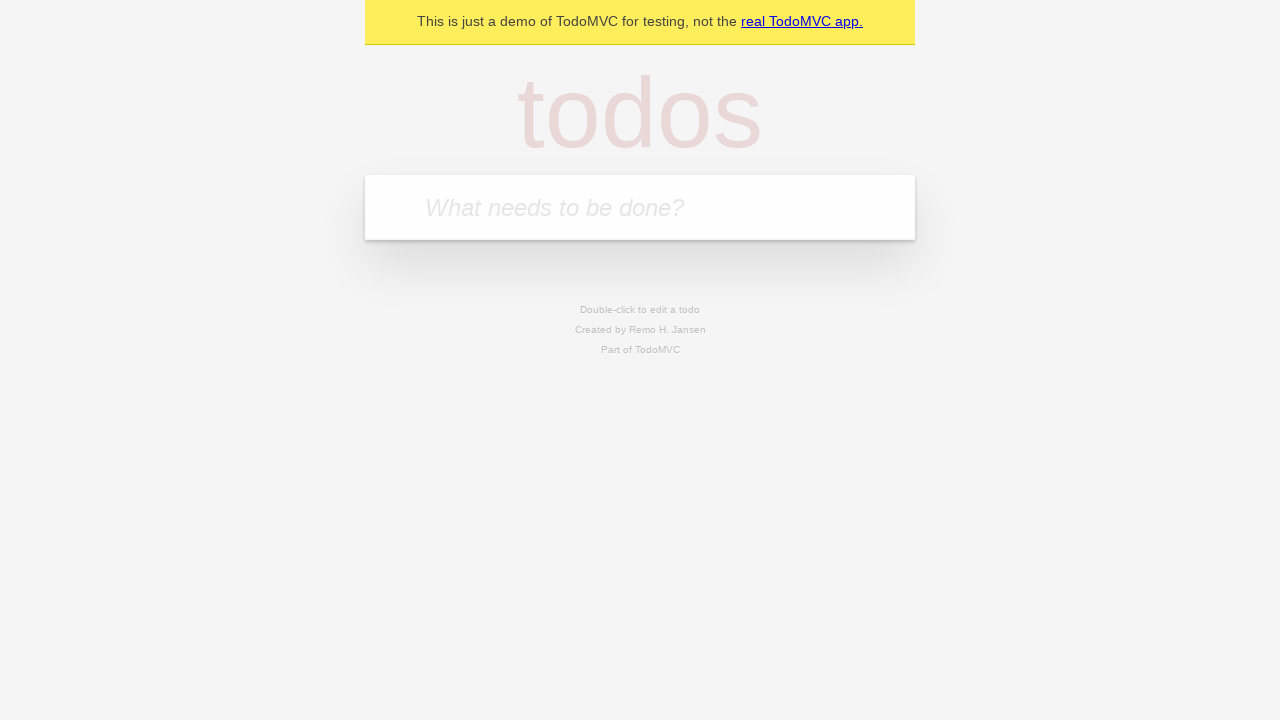

Verified that the todo list is now empty
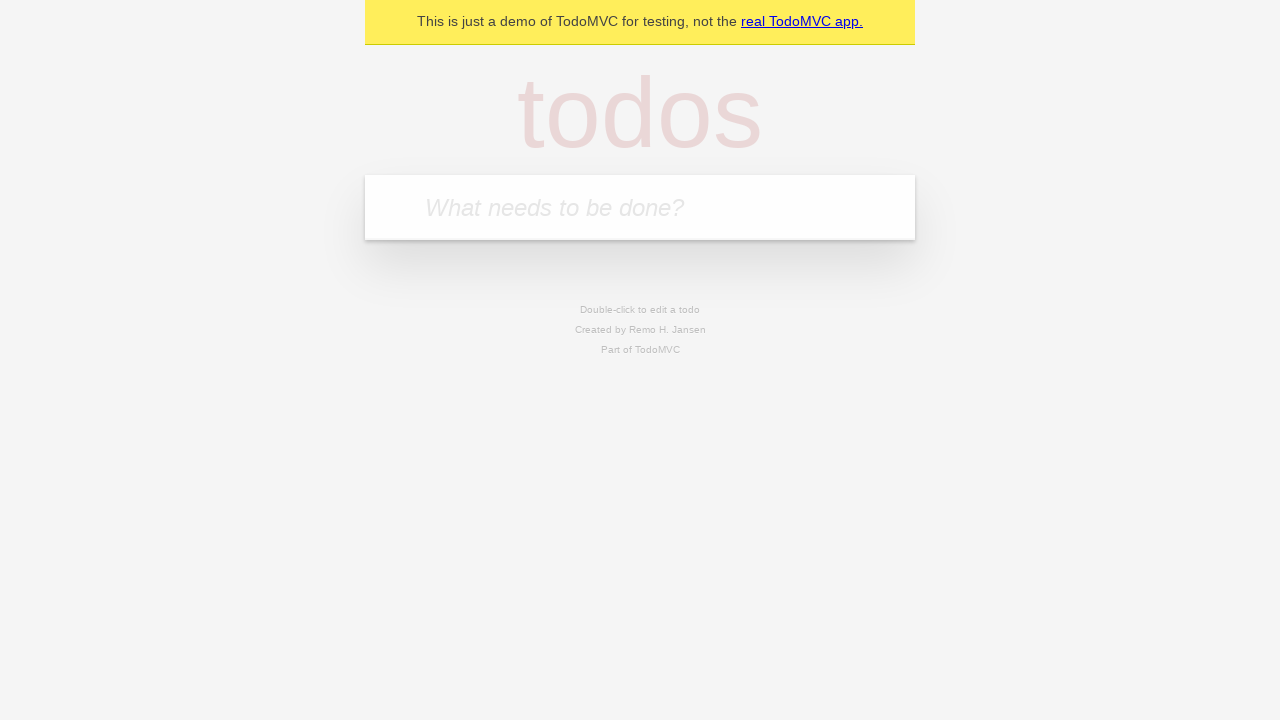

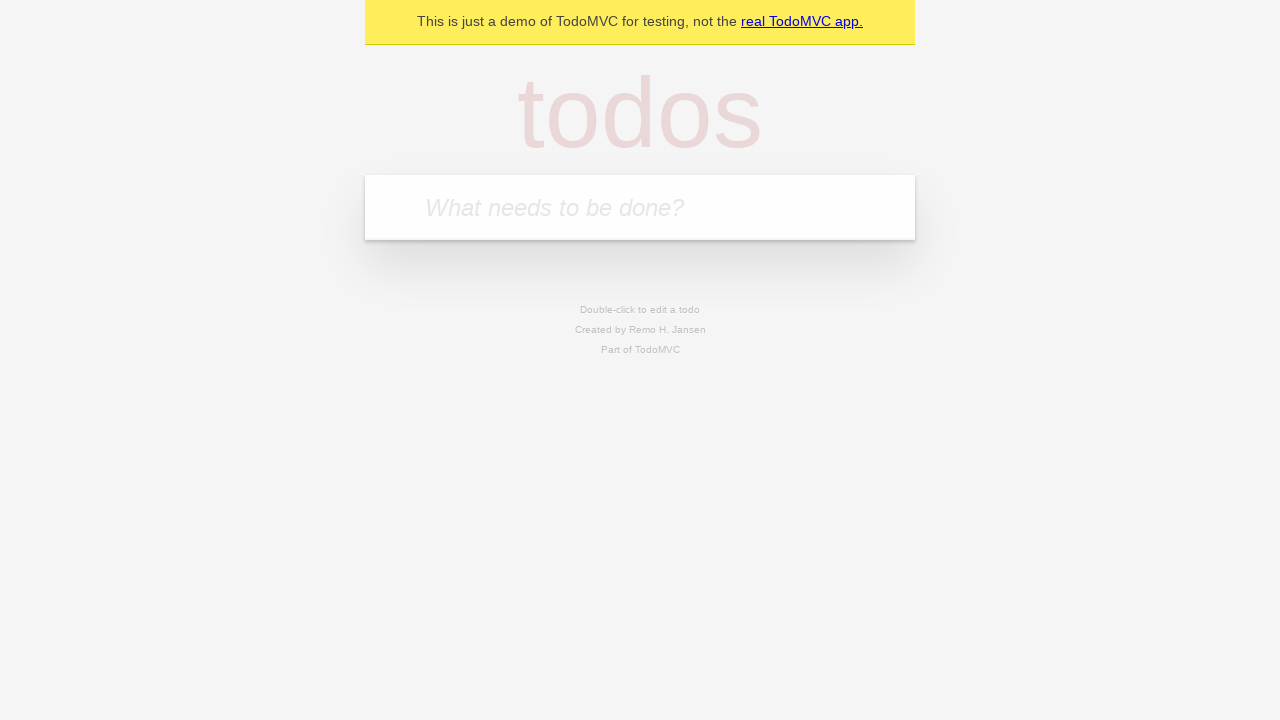